Tests radio button functionality by selecting "Yes" and "Impressive" radio buttons and verifying the selection text updates accordingly.

Starting URL: https://demoqa.com/radio-button

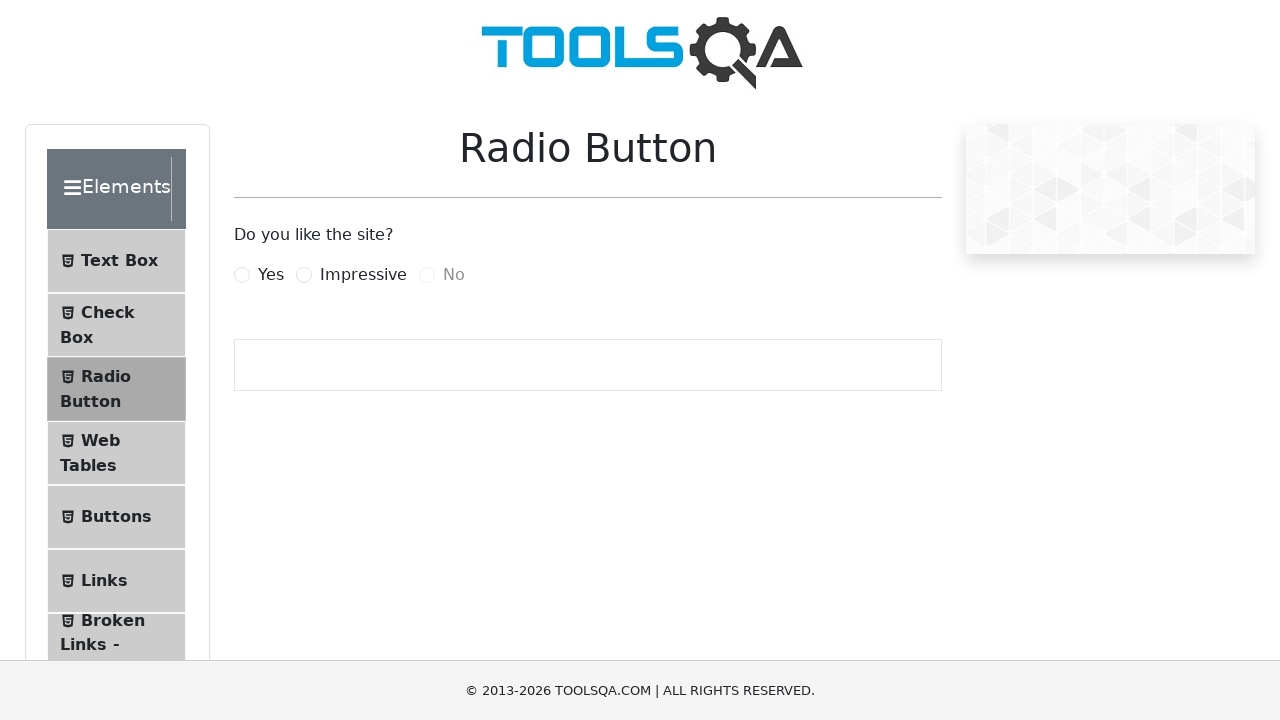

Clicked 'Yes' radio button at (271, 275) on label:has-text('Yes')
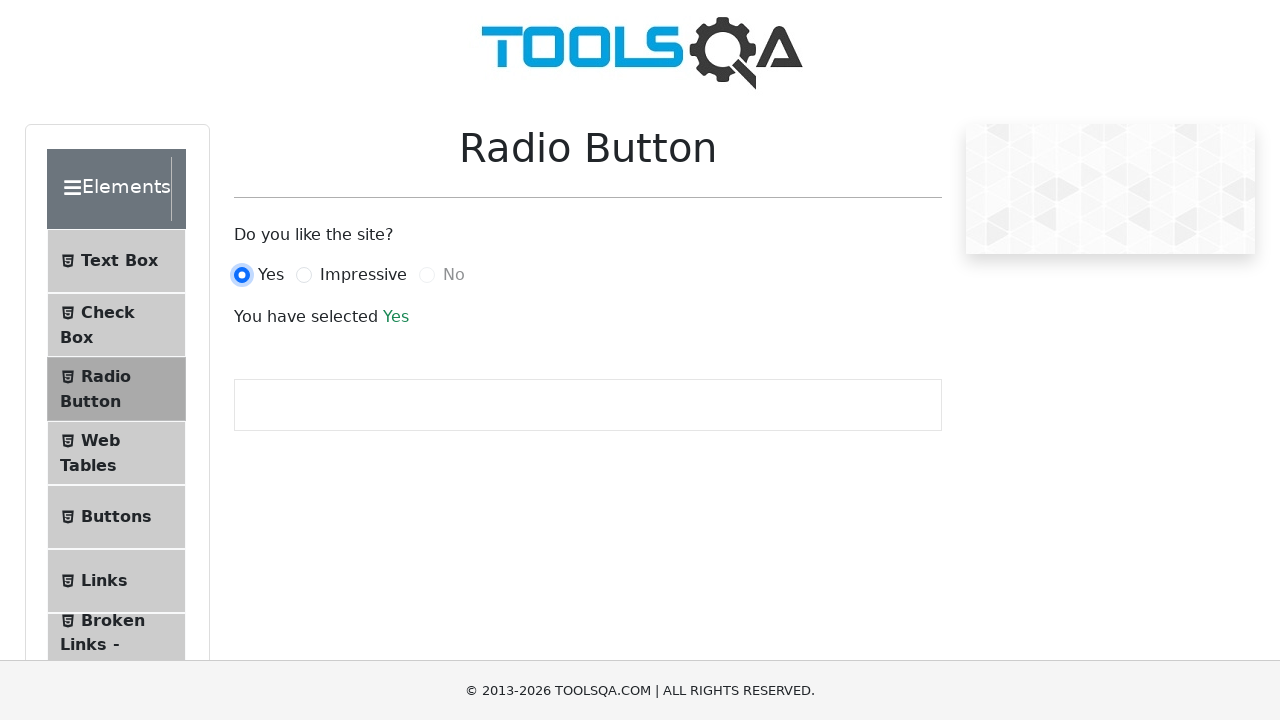

Verified selection text displays 'You have selected Yes'
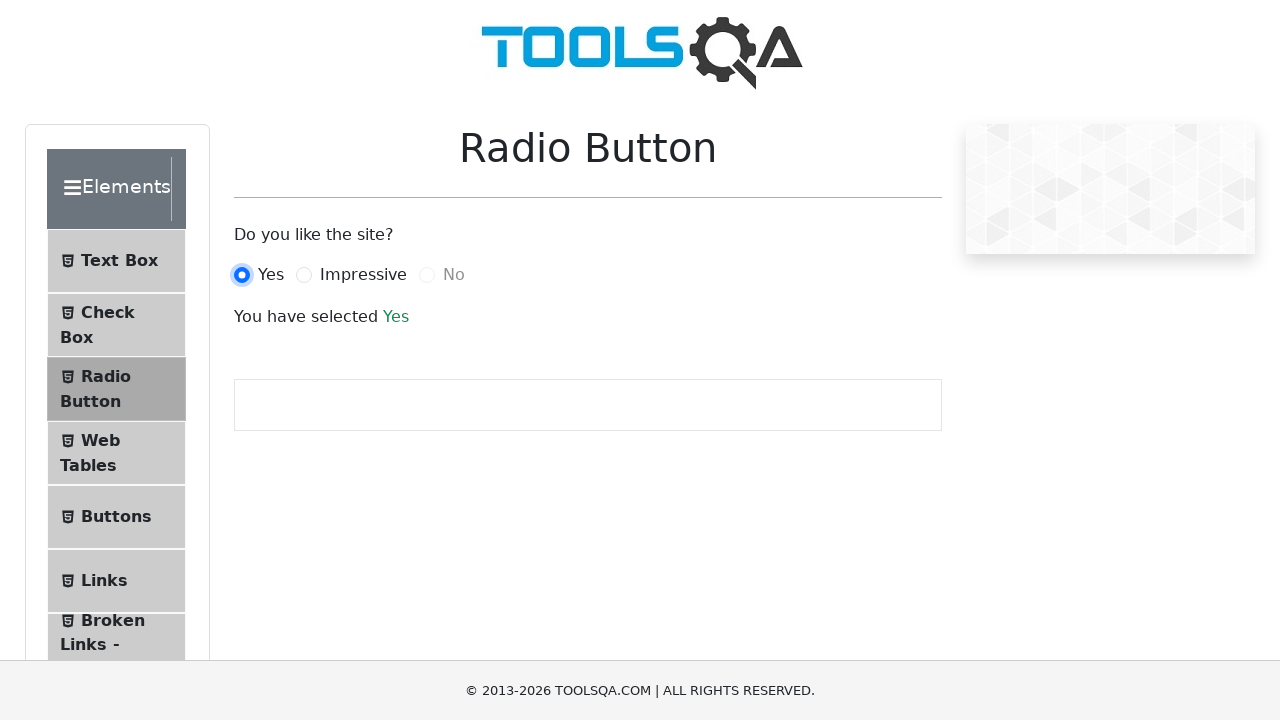

Clicked 'Impressive' radio button at (363, 275) on label:has-text('Impressive')
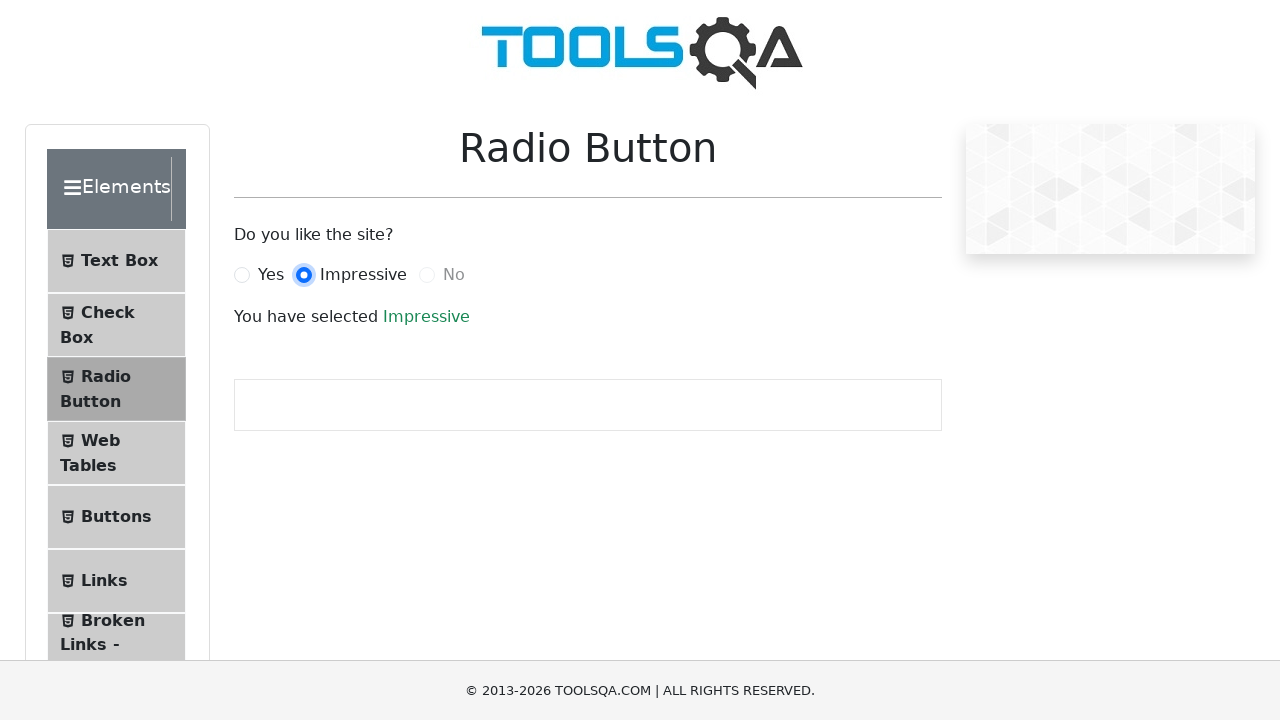

Verified selection text displays 'You have selected Impressive'
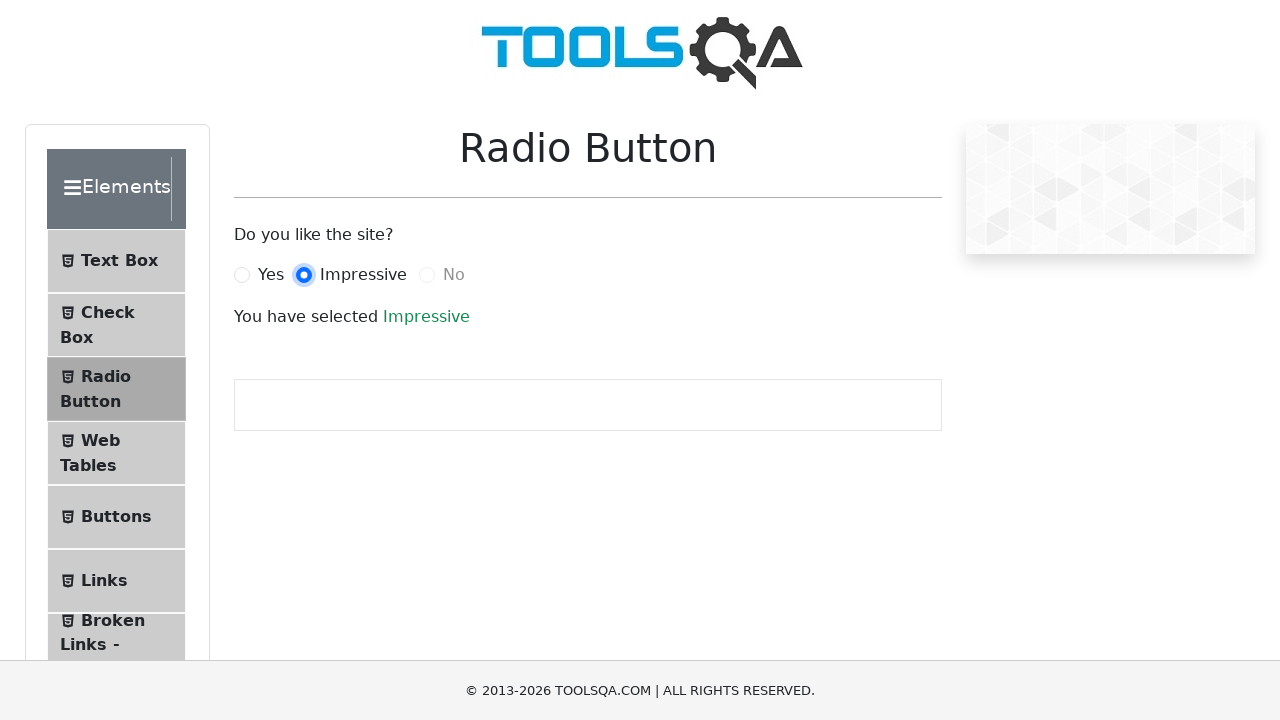

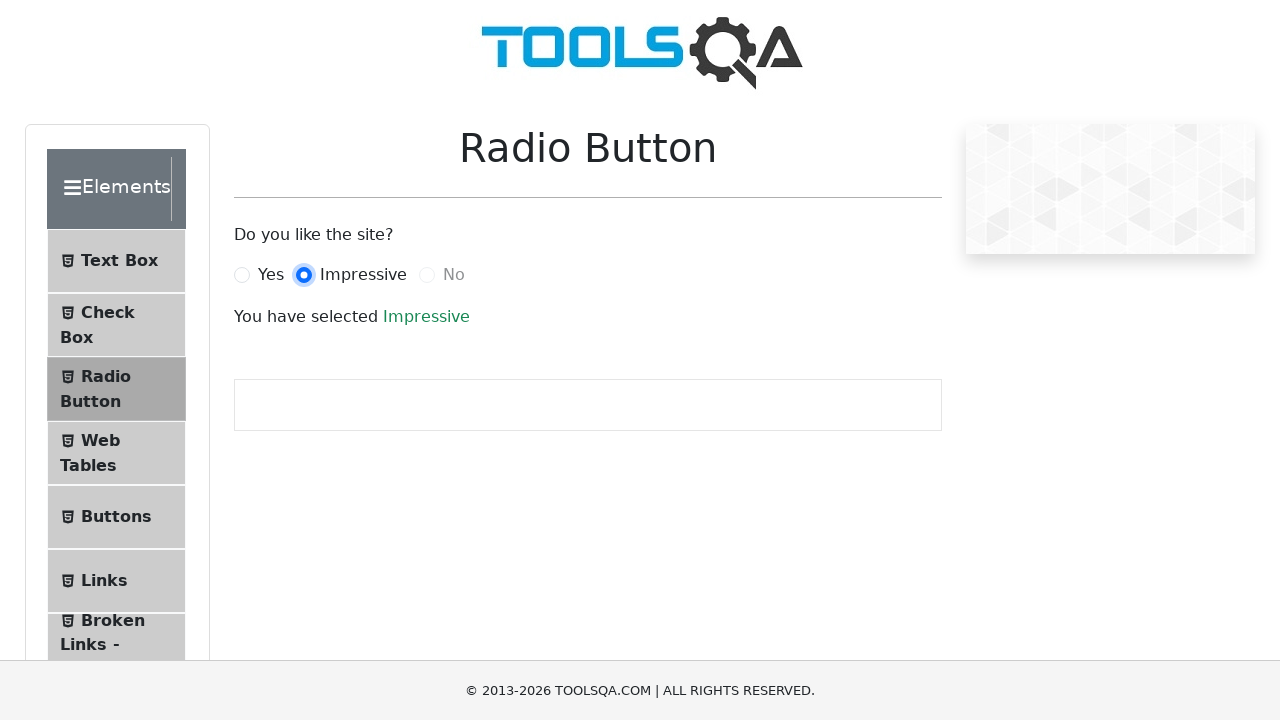